Tests iframe handling by switching to an iframe containing a TinyMCE editor, verifying the "Your content goes here" text is displayed, then switching back to the parent frame to verify the header text is displayed.

Starting URL: https://practice.cydeo.com/iframe

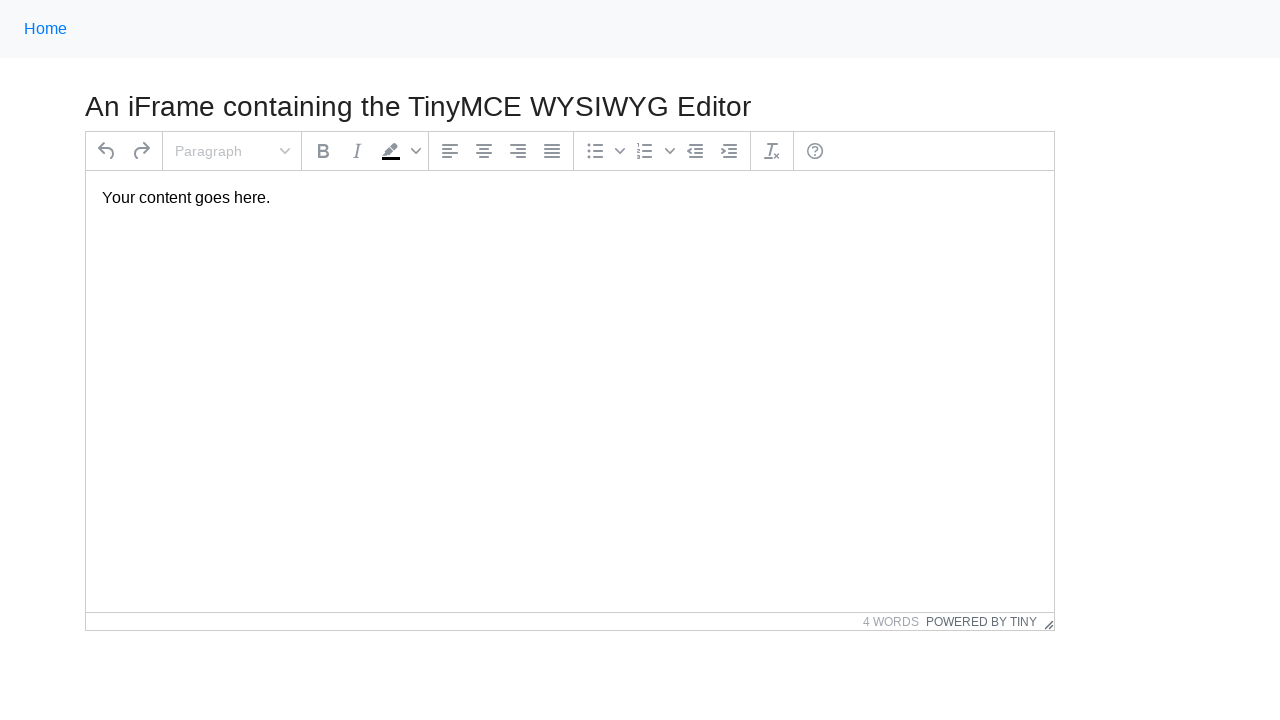

Navigated to iframe test page
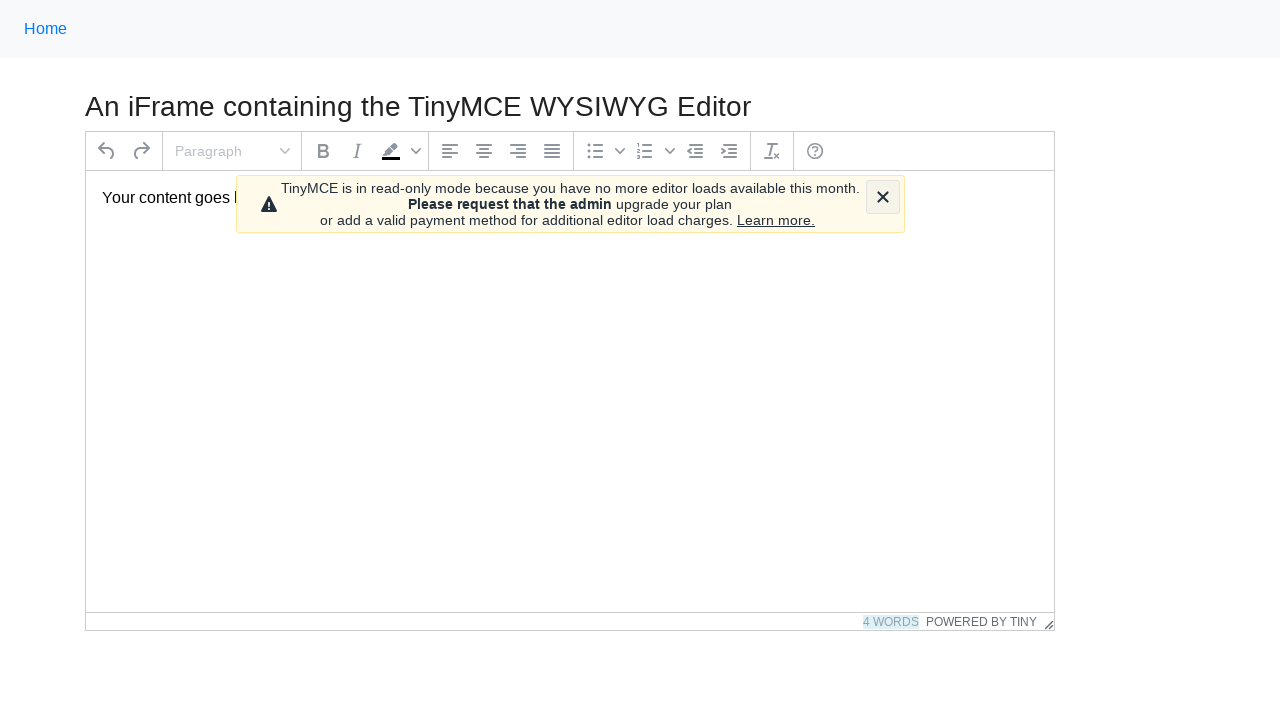

Located iframe containing TinyMCE editor
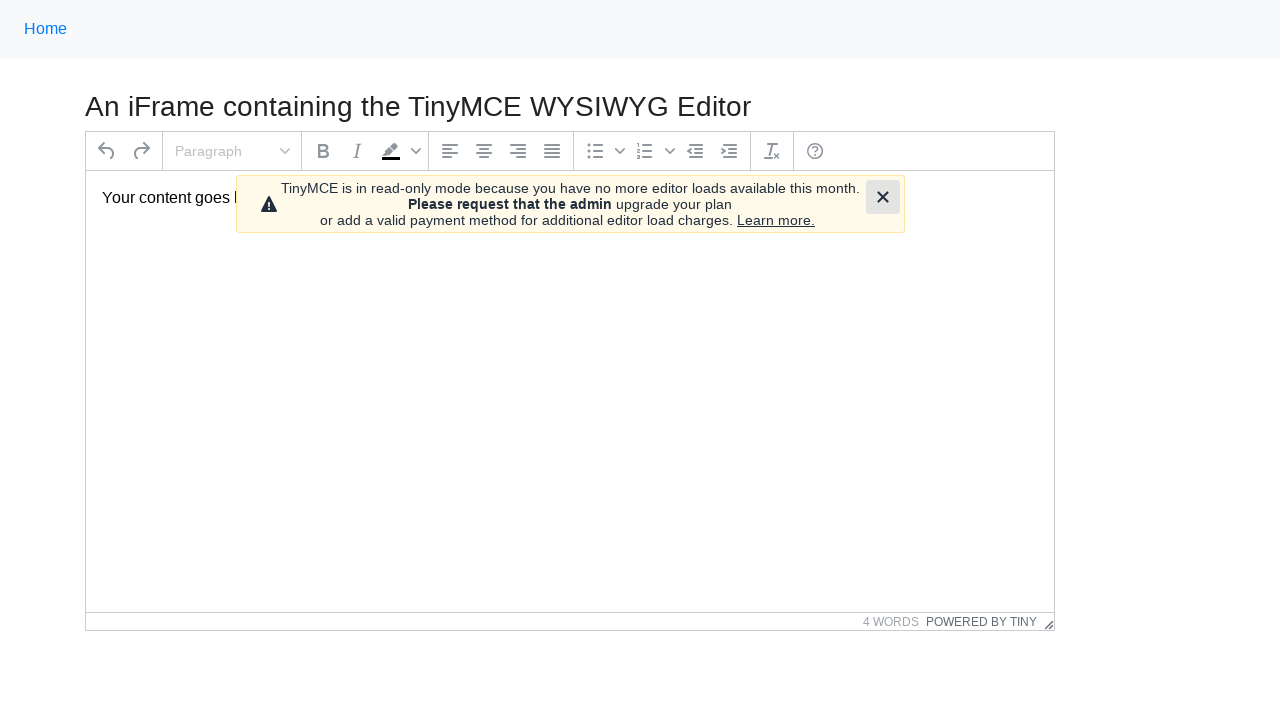

Located paragraph text inside iframe
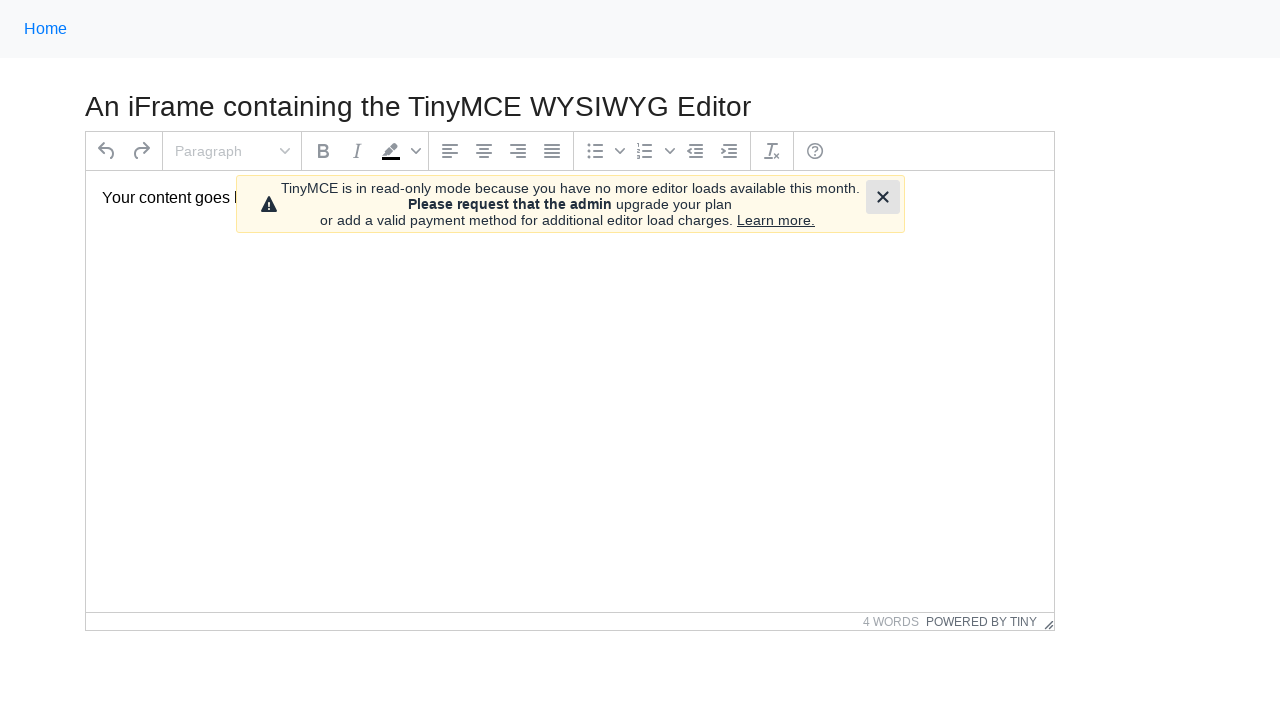

Verified 'Your content goes here' text is visible in iframe
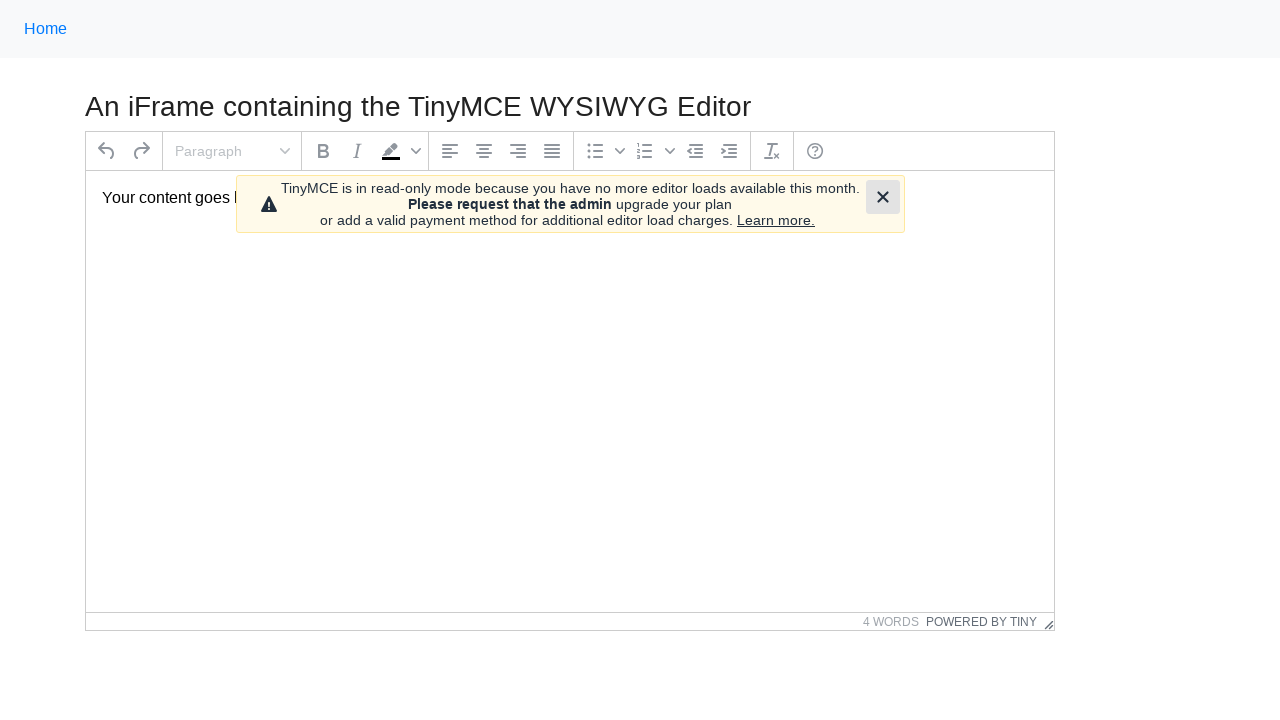

Located h3 header text on main frame
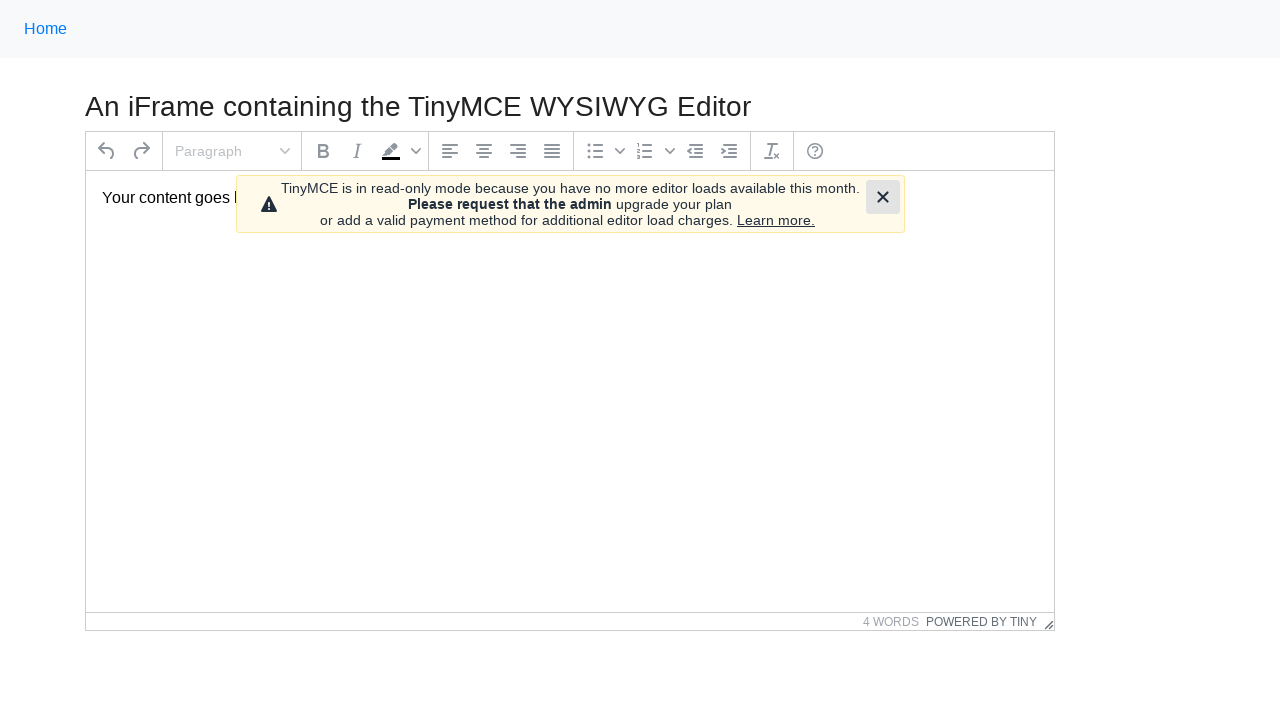

Verified header text is visible on main frame
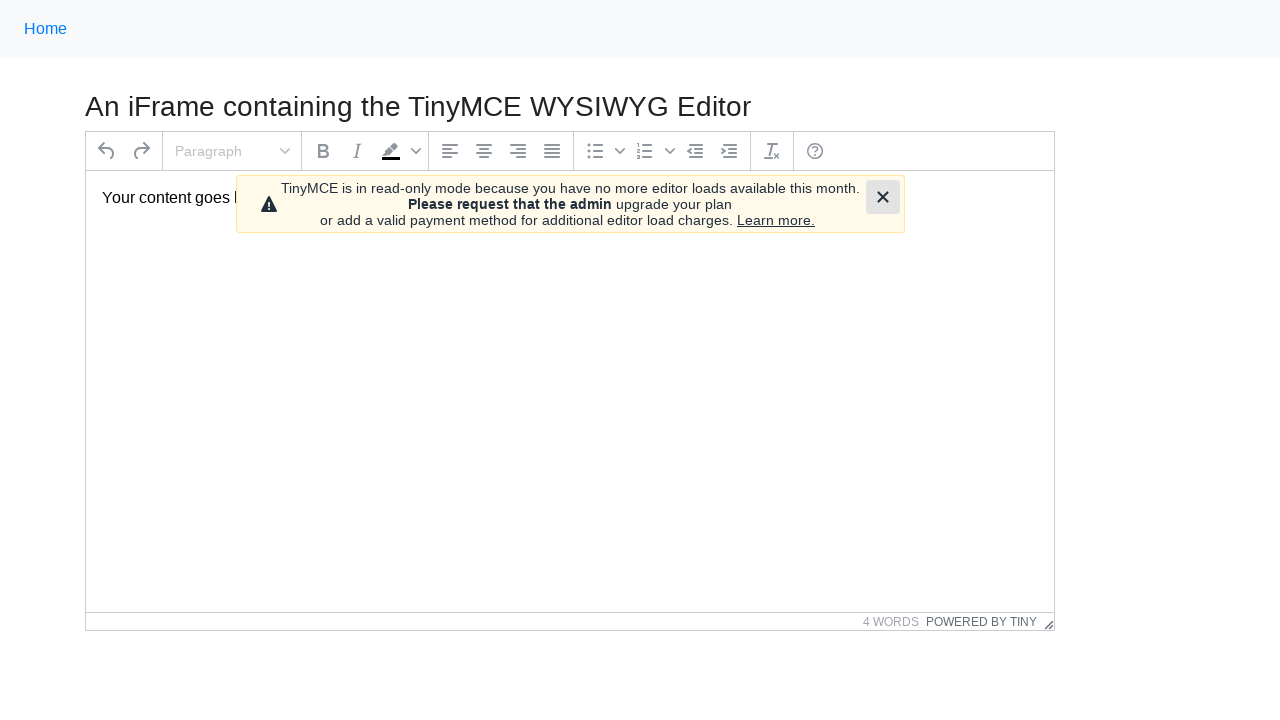

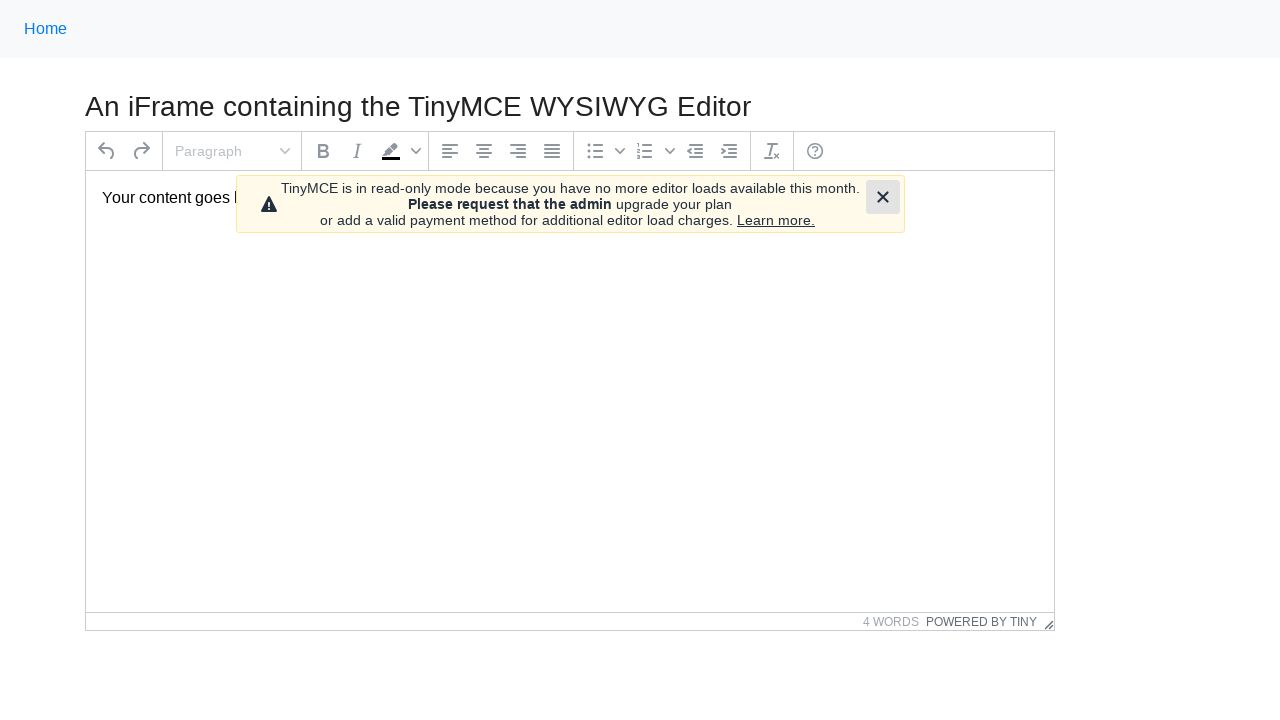